Tests dynamic loading functionality by clicking a start button and waiting for "Hello World!" text to appear after loading completes.

Starting URL: https://automationfc.github.io/dynamic-loading/

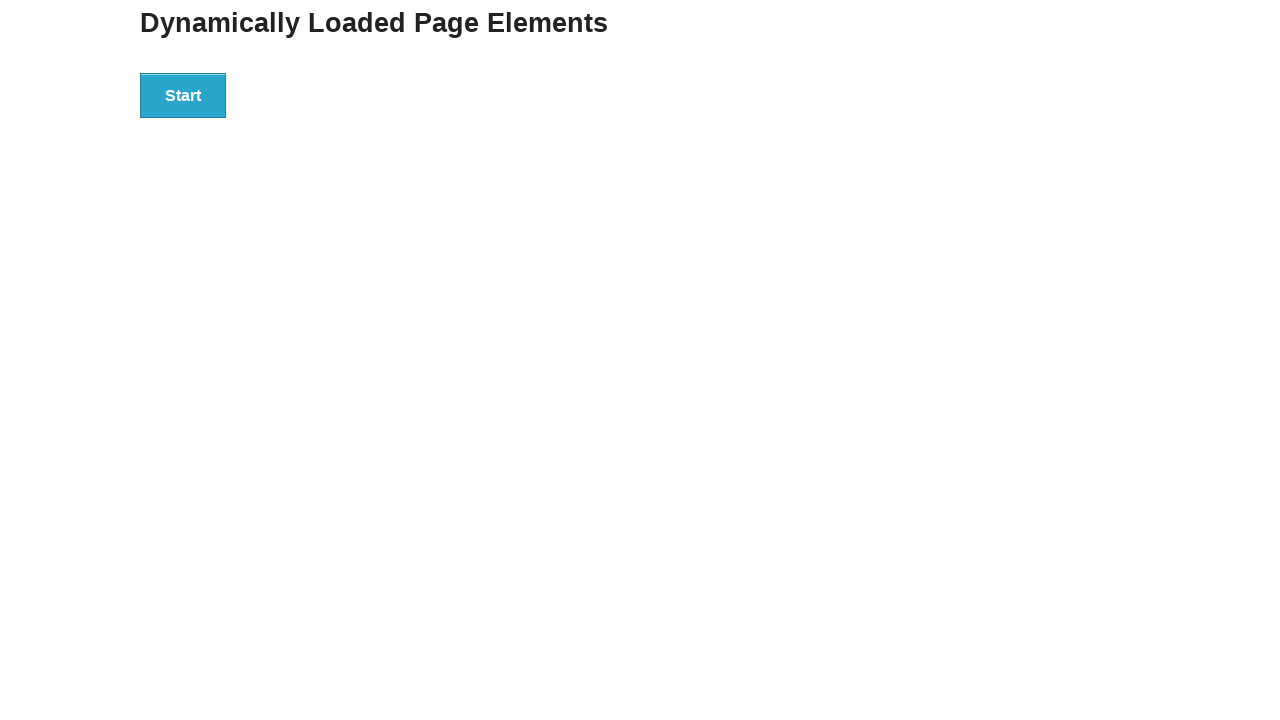

Waited for start button to be visible
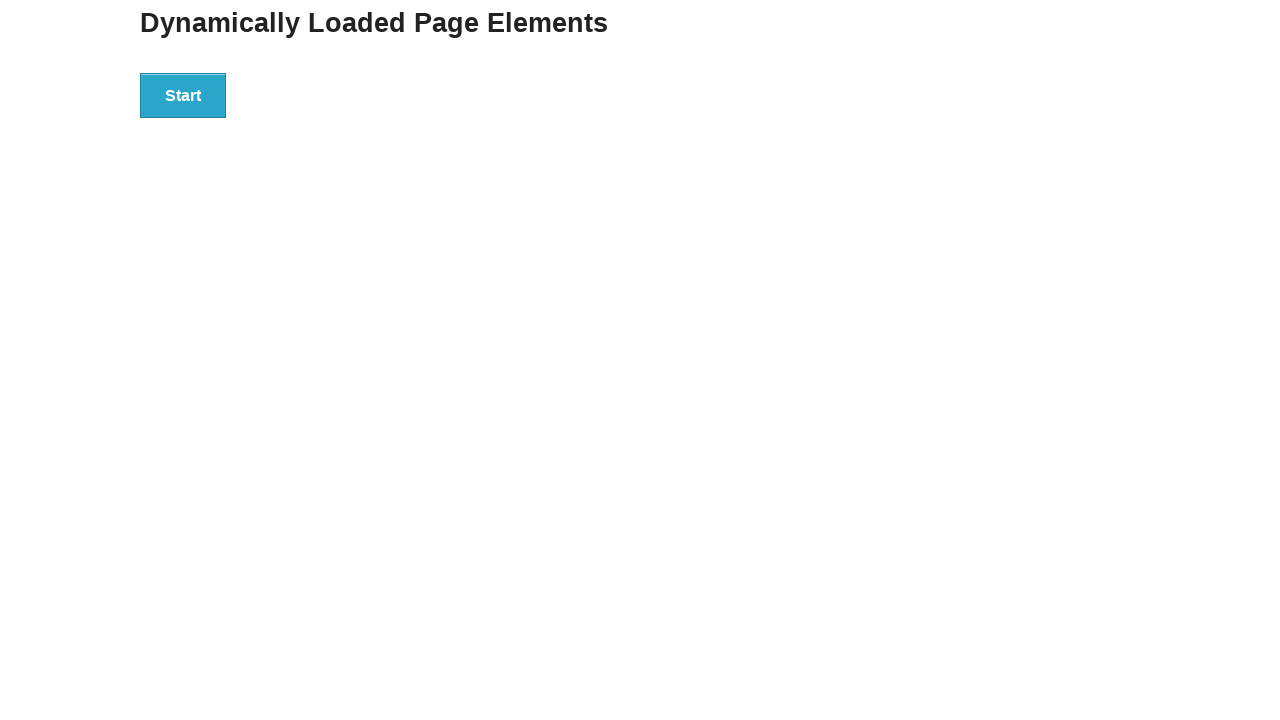

Clicked the start button at (183, 95) on div#start button
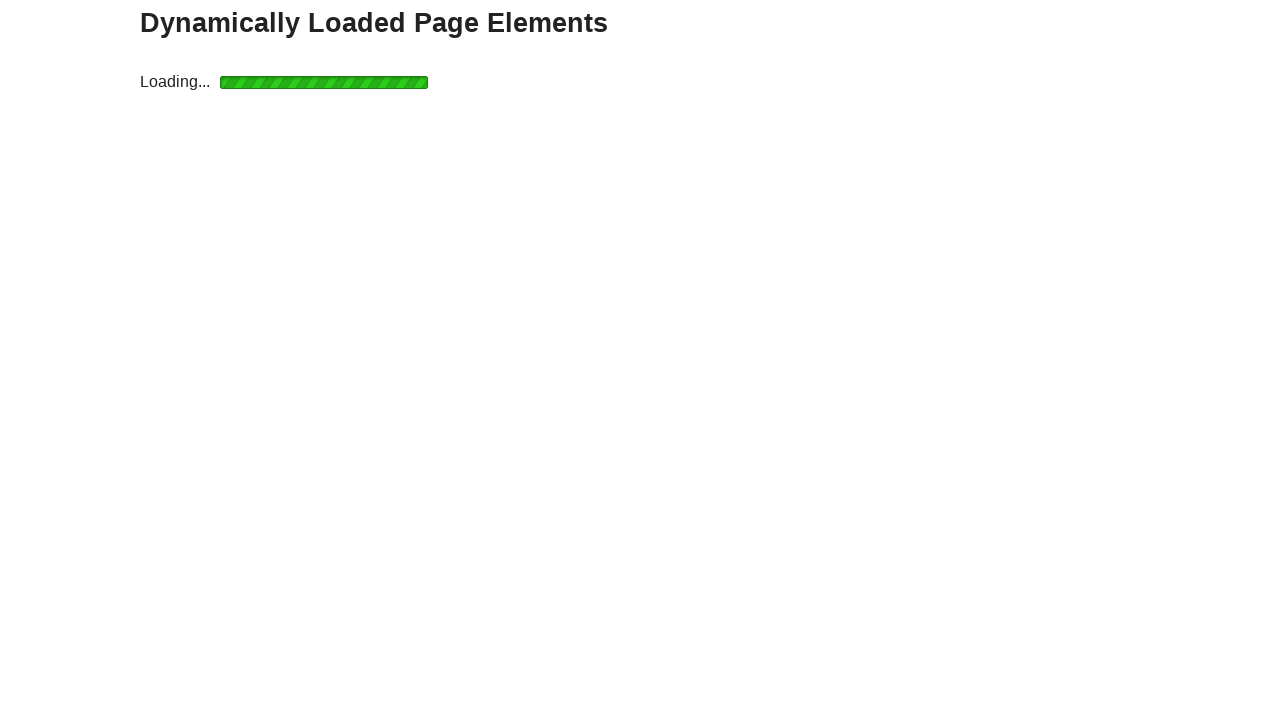

Waited for 'Hello World!' text to appear after loading completed
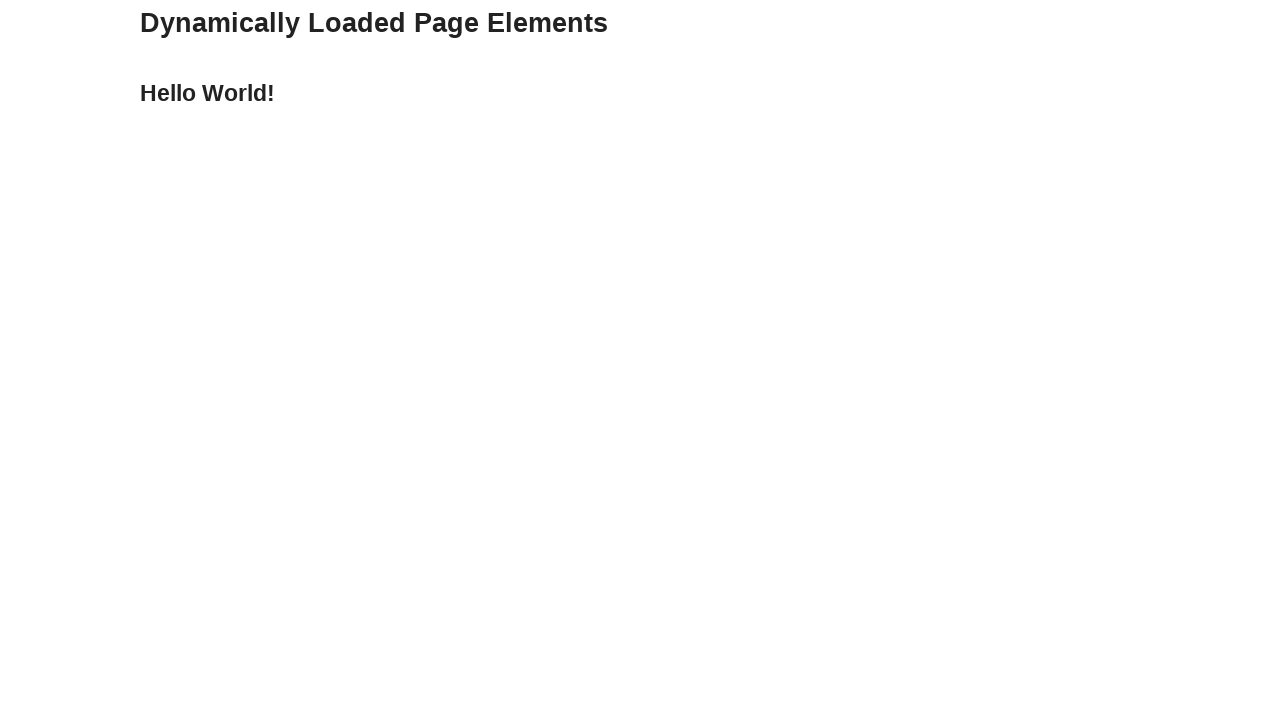

Retrieved text content: 'Hello World!'
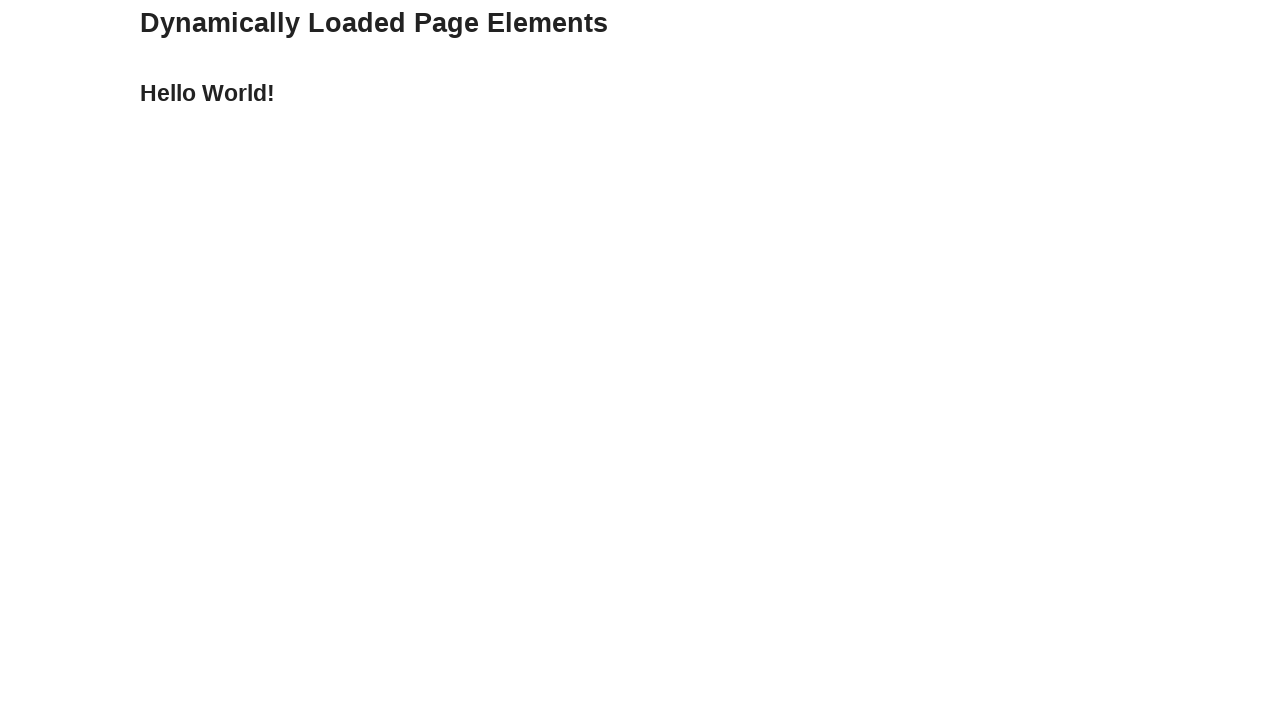

Verified that text equals 'Hello World!'
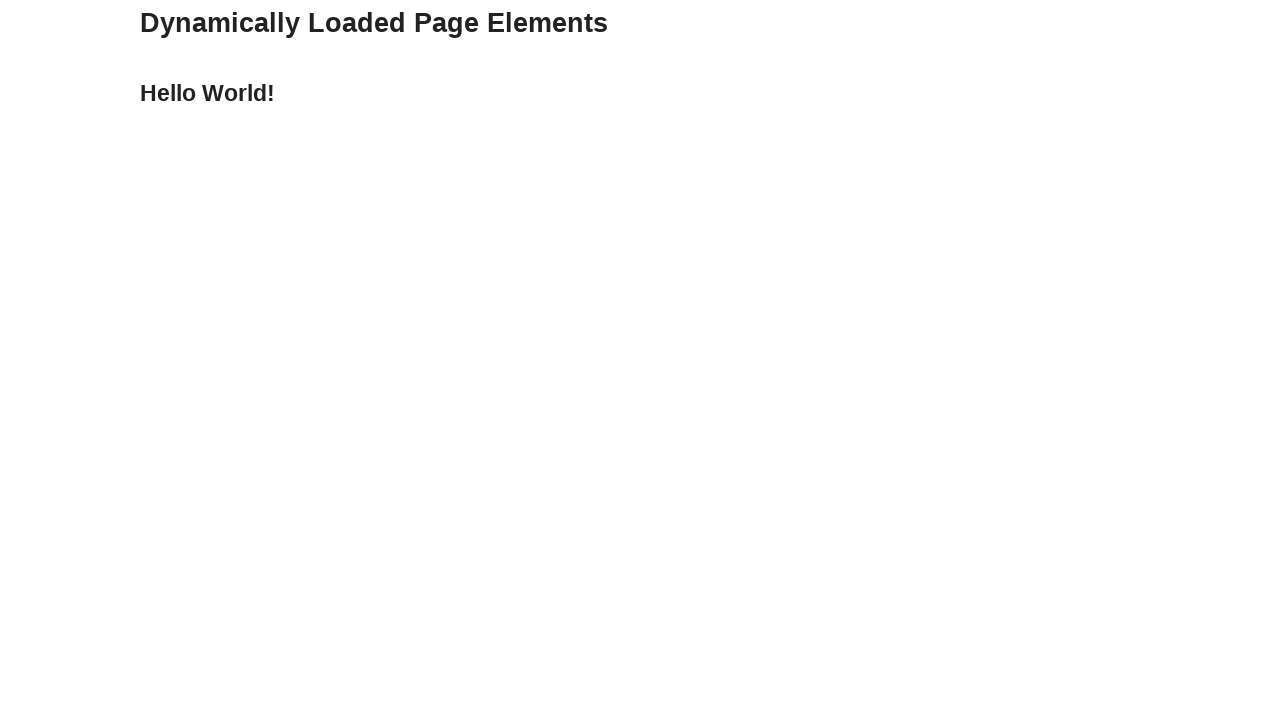

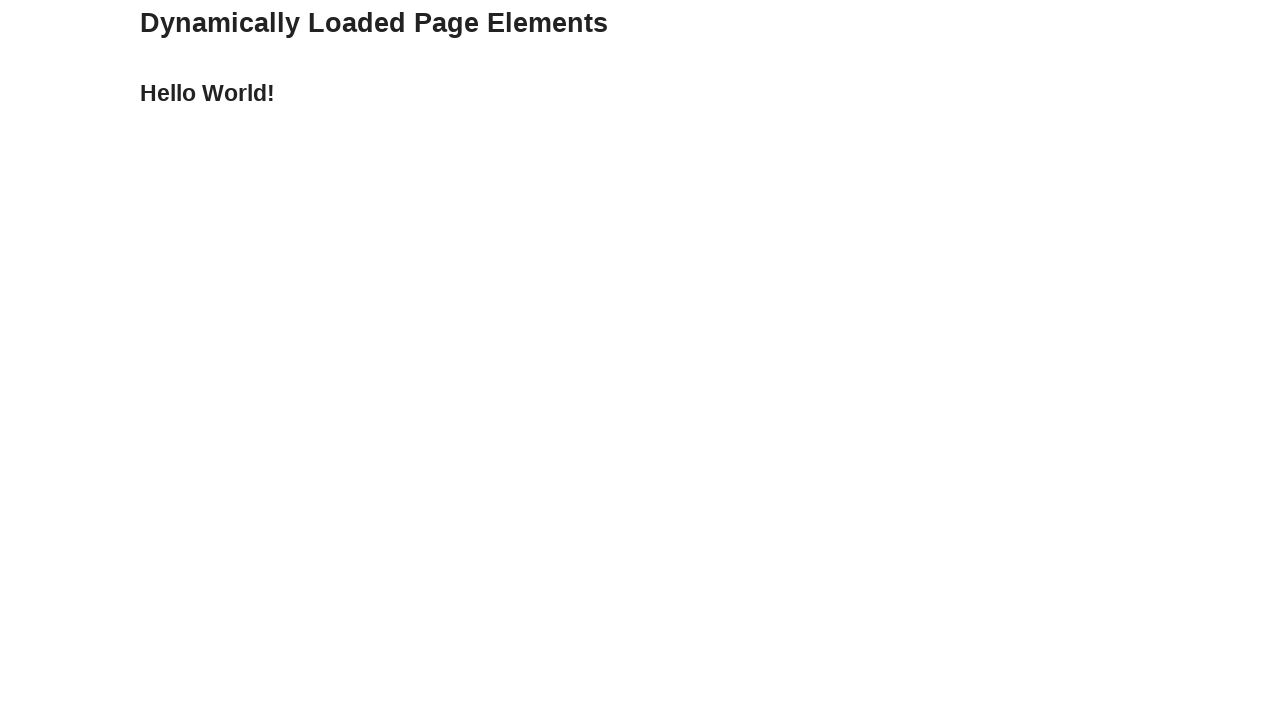